Tests alert handling by clicking login button without filling credentials and accepting the validation alert

Starting URL: https://mail.rediff.com/cgi-bin/login.cgi

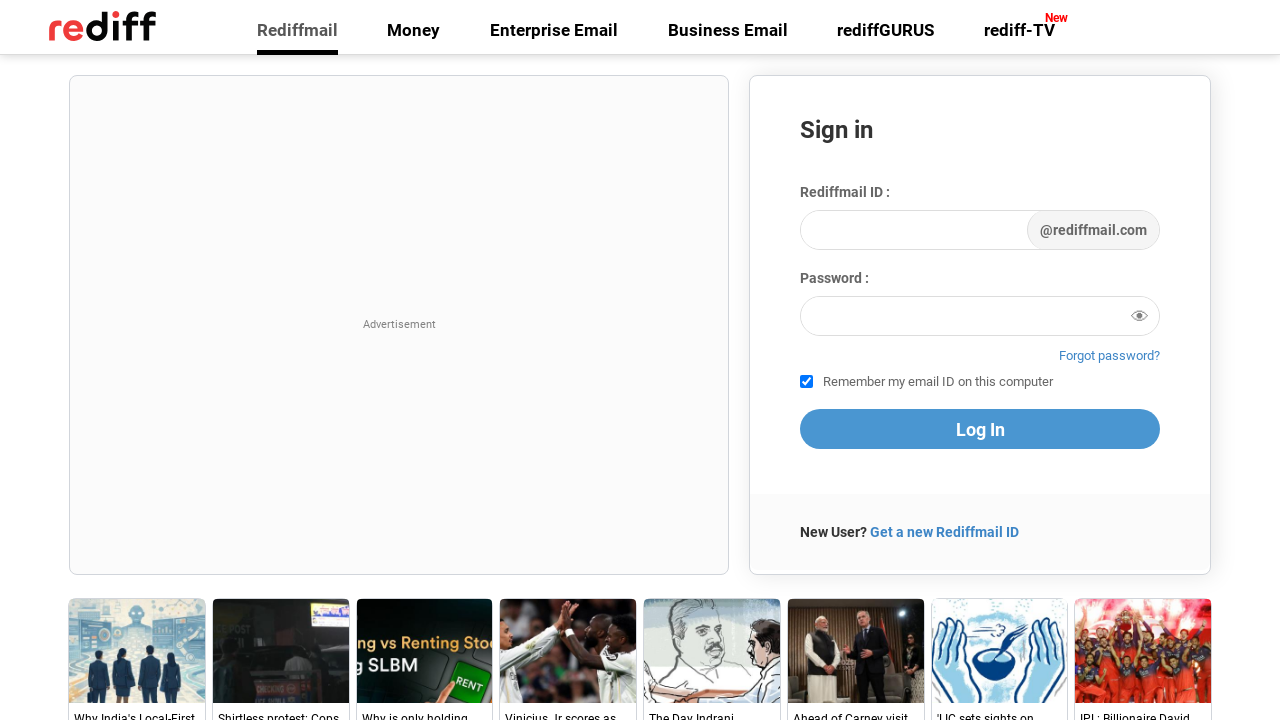

Clicked sign-in button without filling credentials at (980, 429) on .signin-btn
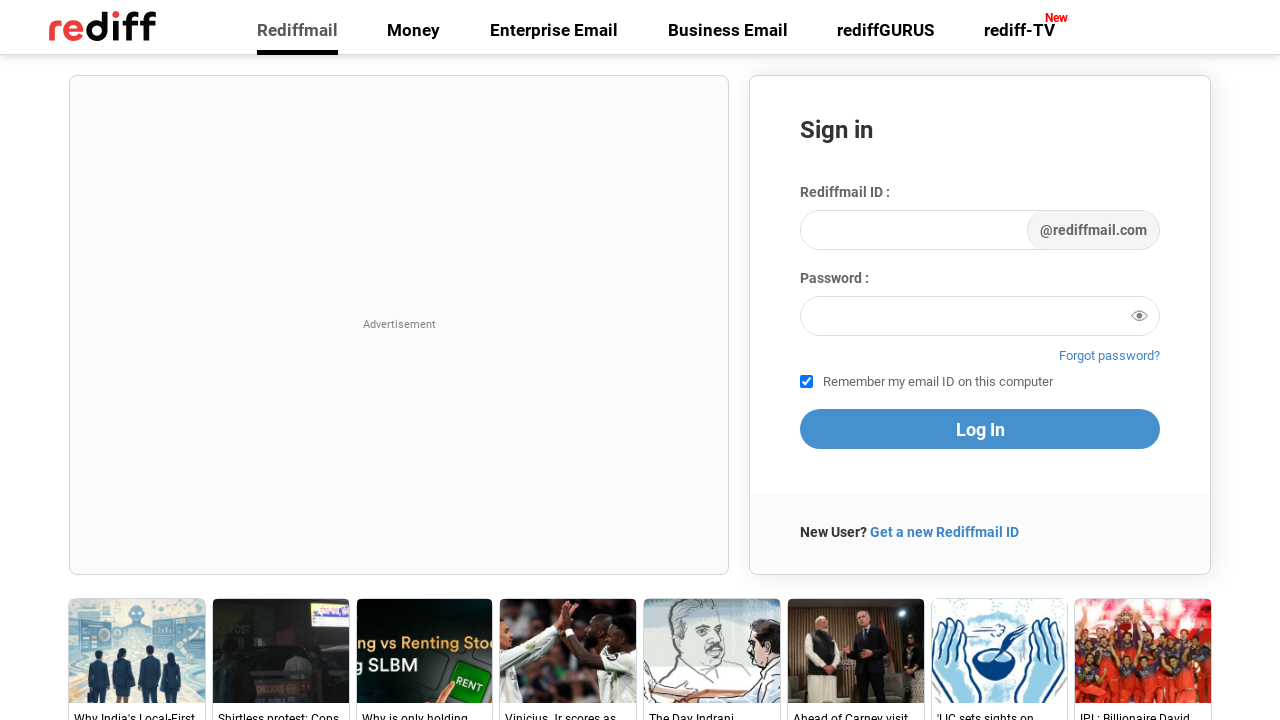

Set up dialog handler to accept validation alert
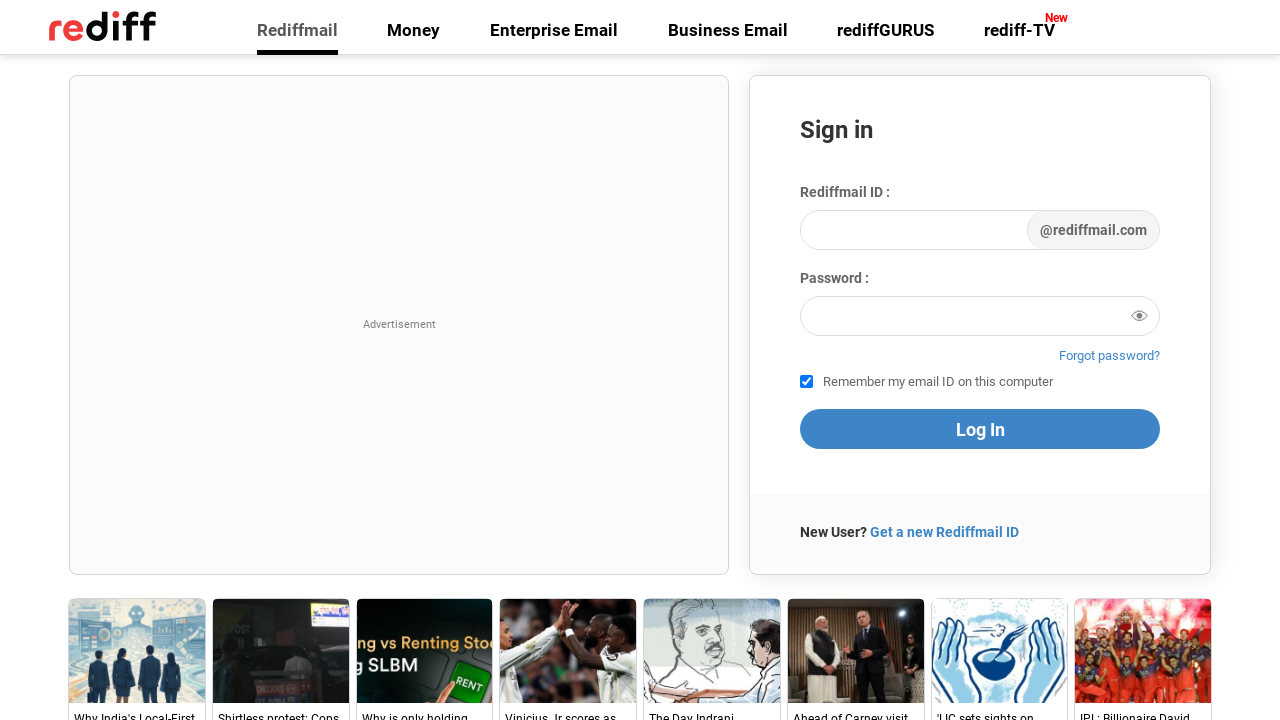

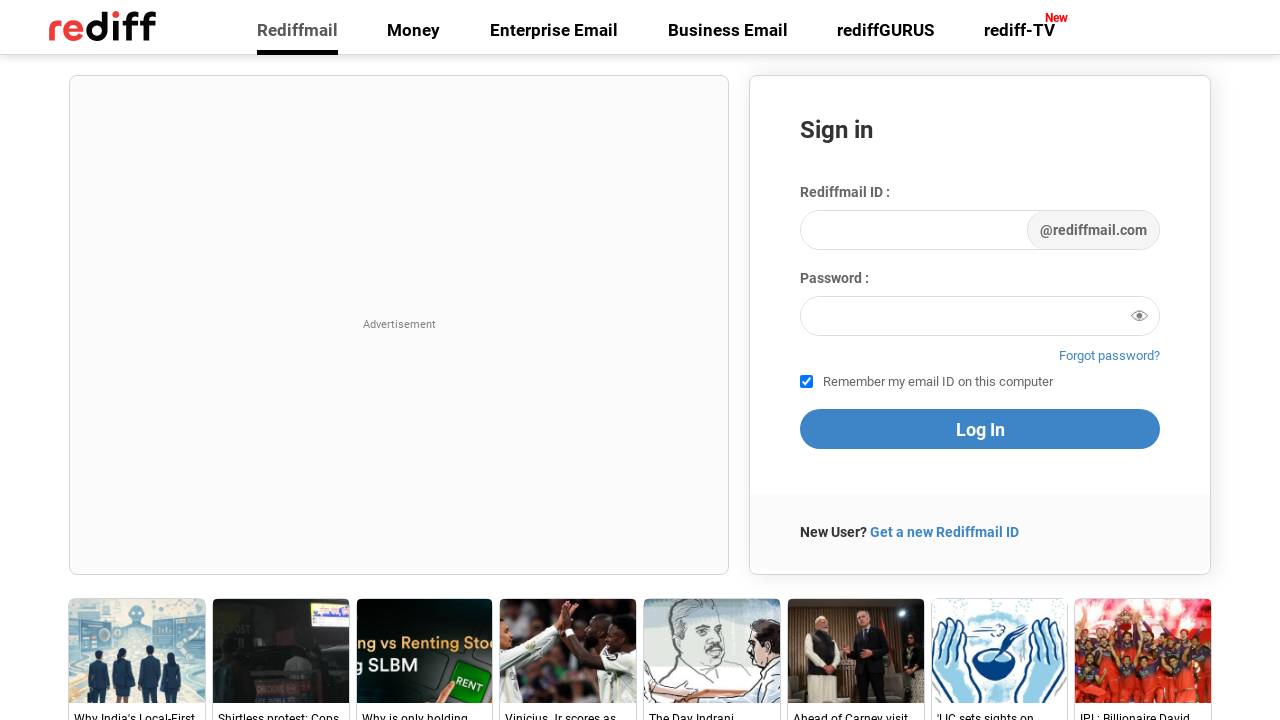